Tests basic browser navigation functionality by clicking a forgot password link, then using back, forward, and refresh browser controls on a demo HR management site.

Starting URL: https://opensource-demo.orangehrmlive.com/

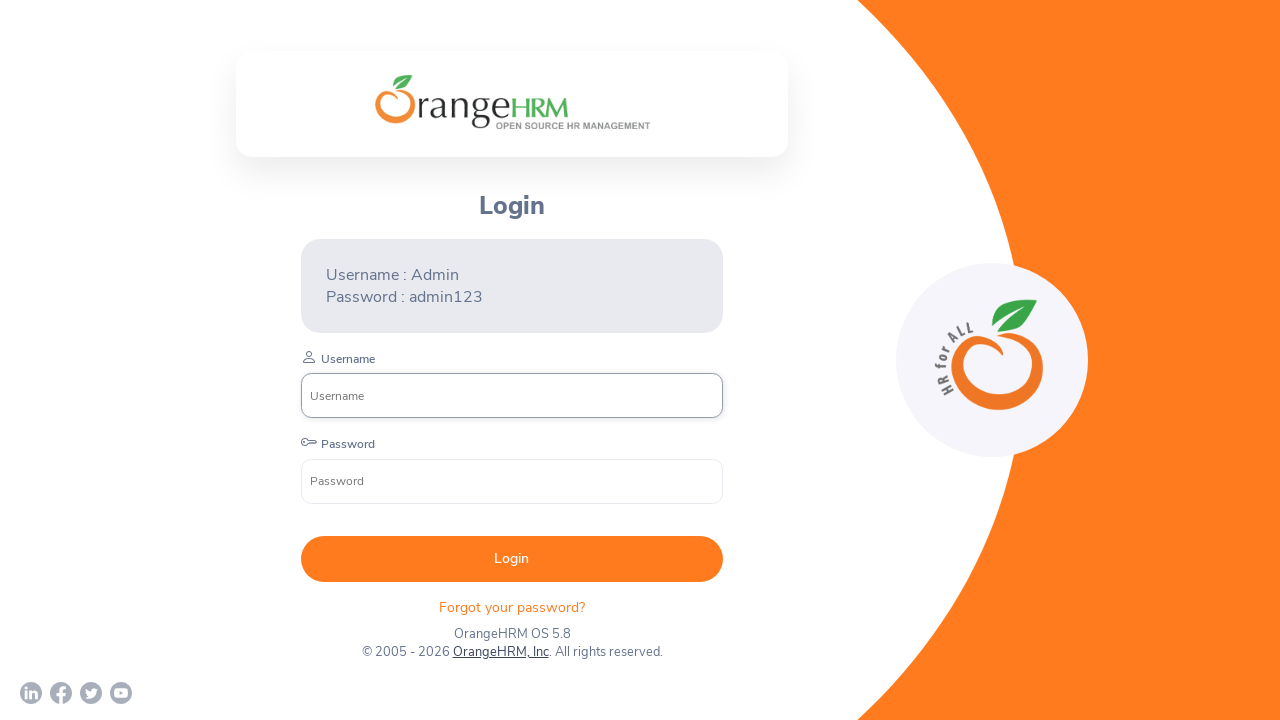

Initial page loaded and network idle
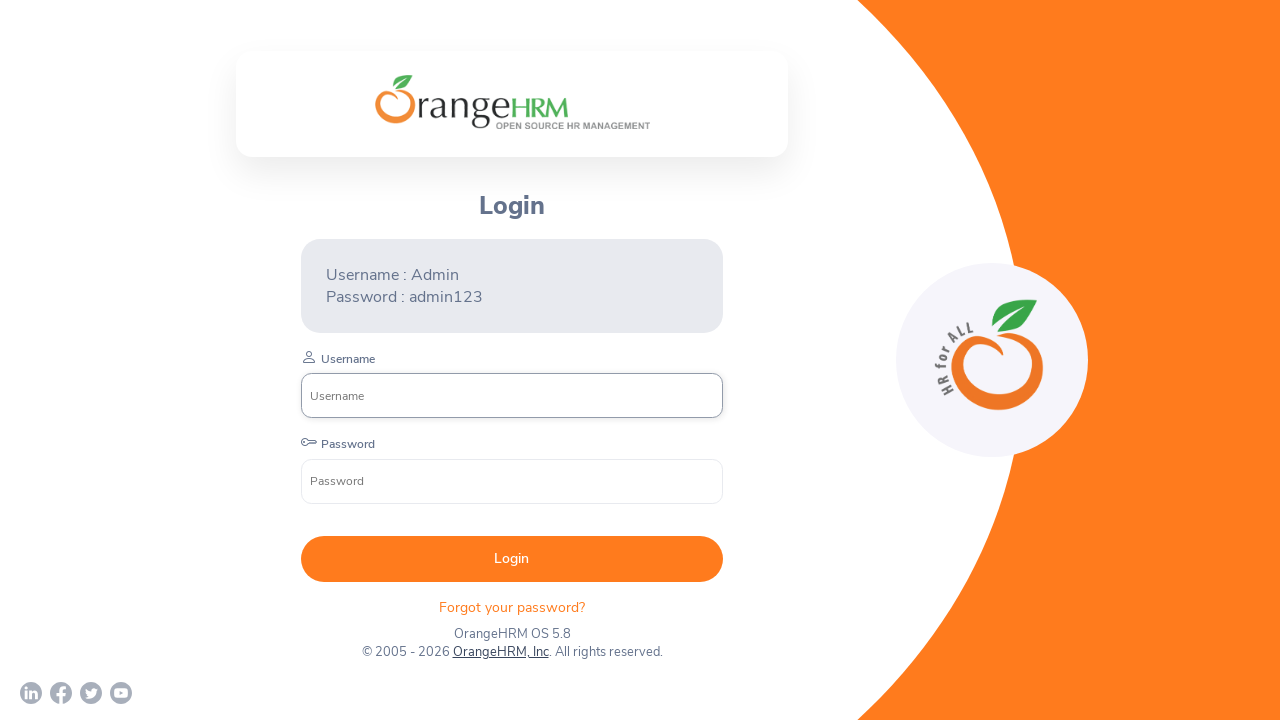

Clicked 'Forgot your password?' link at (512, 607) on .oxd-text.oxd-text--p.orangehrm-login-forgot-header
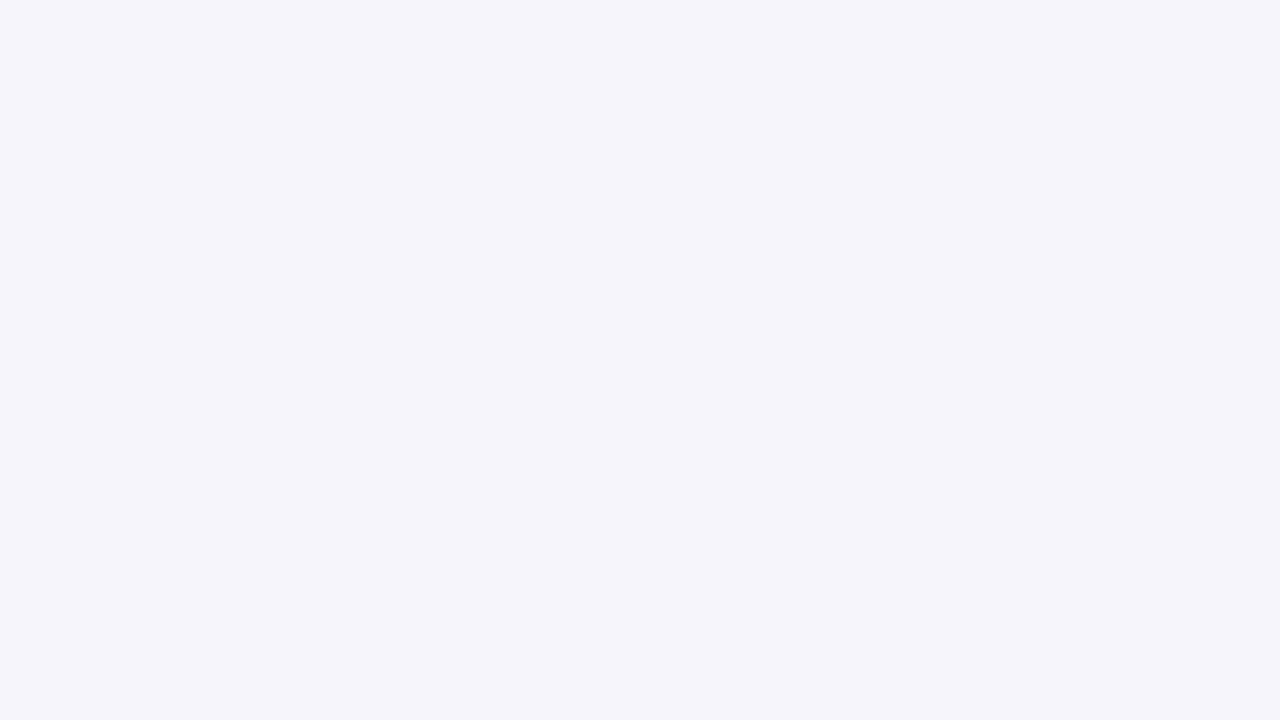

Password recovery page loaded and network idle
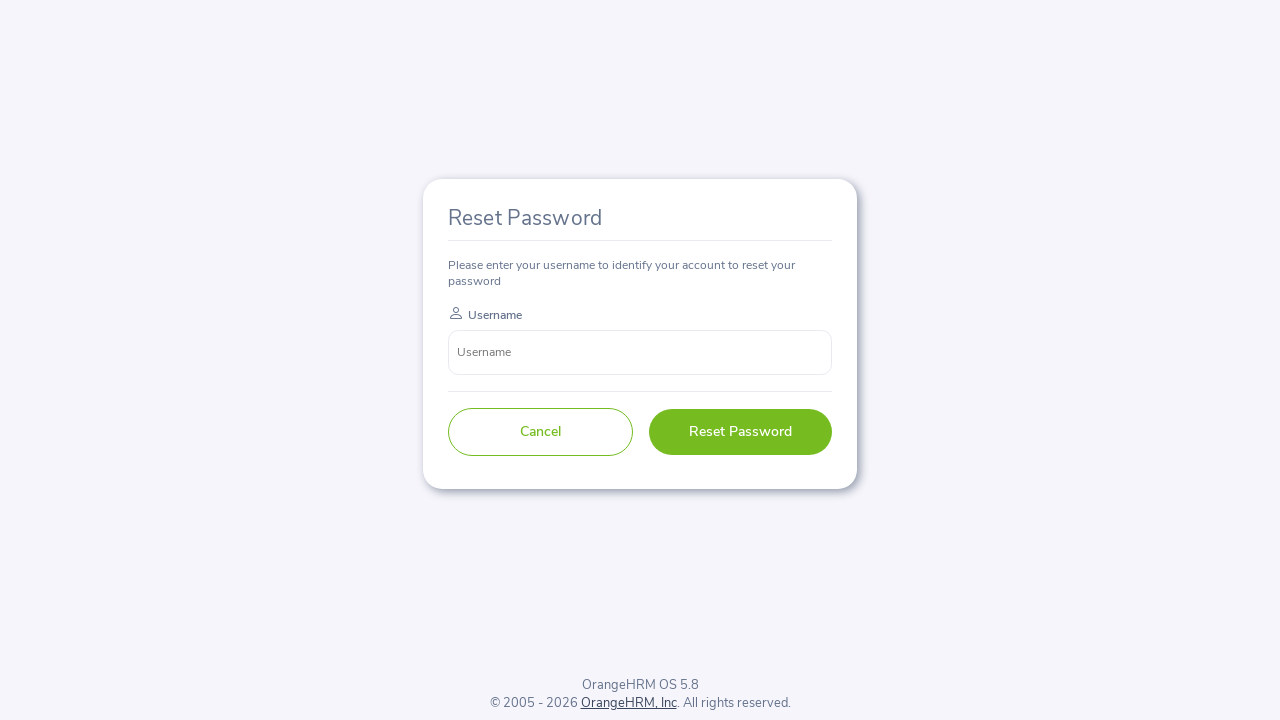

Navigated back to login page
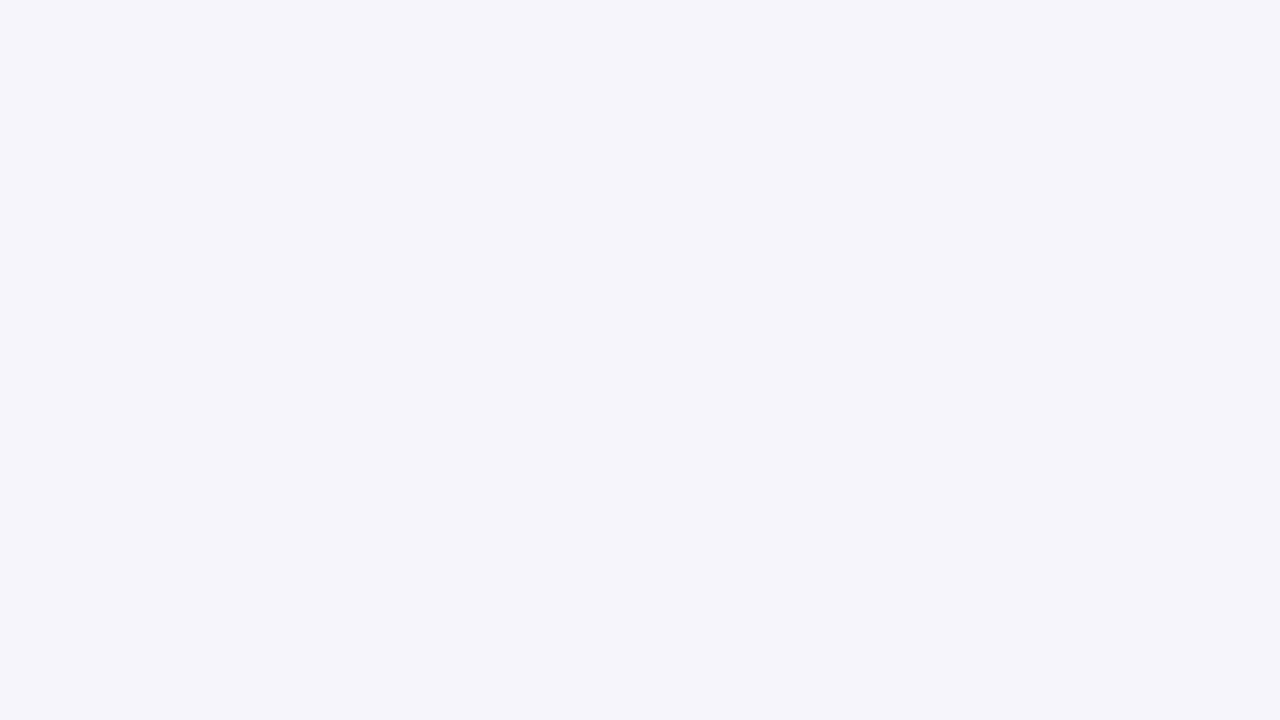

Back navigation completed and page loaded
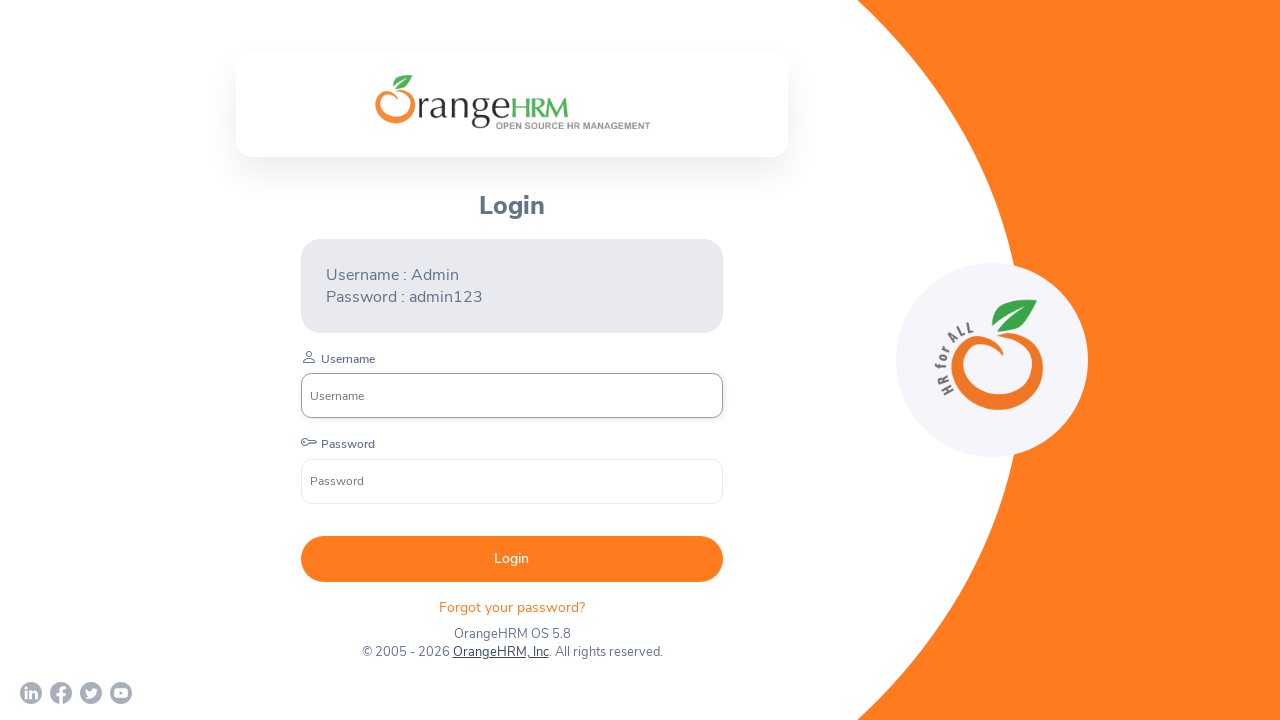

Navigated forward to password recovery page
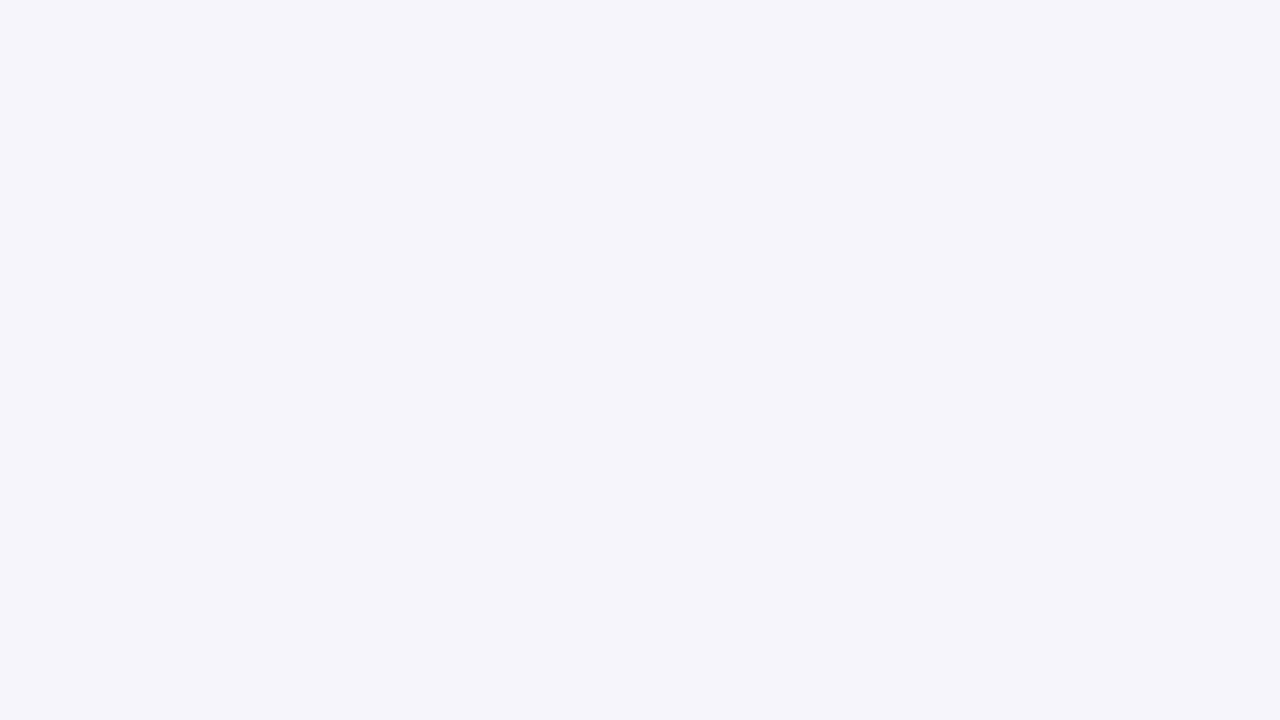

Forward navigation completed and page loaded
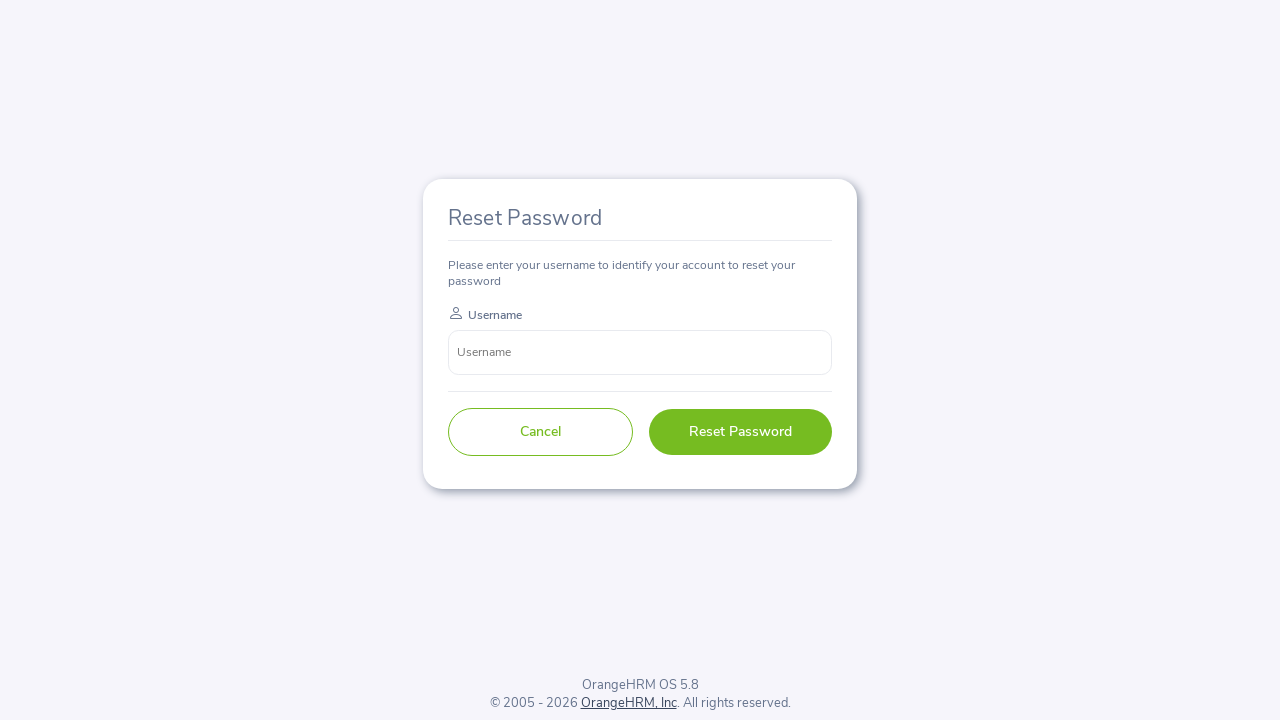

Refreshed the current page
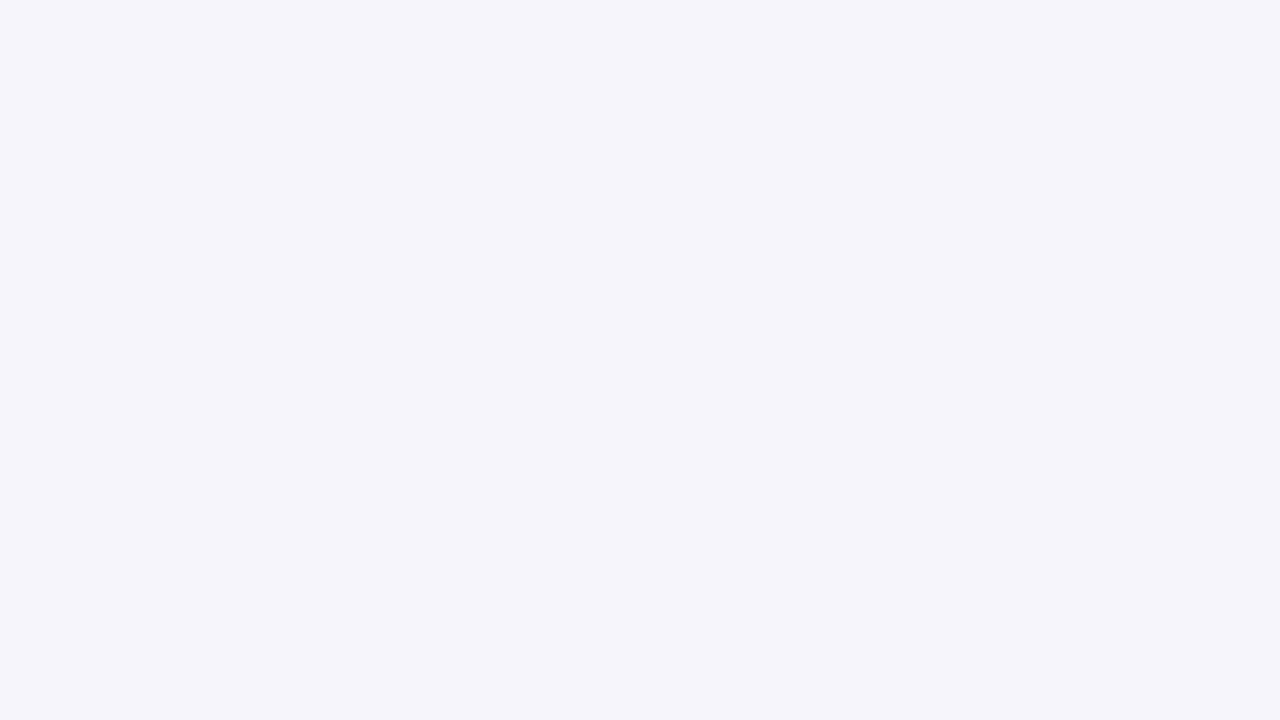

Page refresh completed and network idle
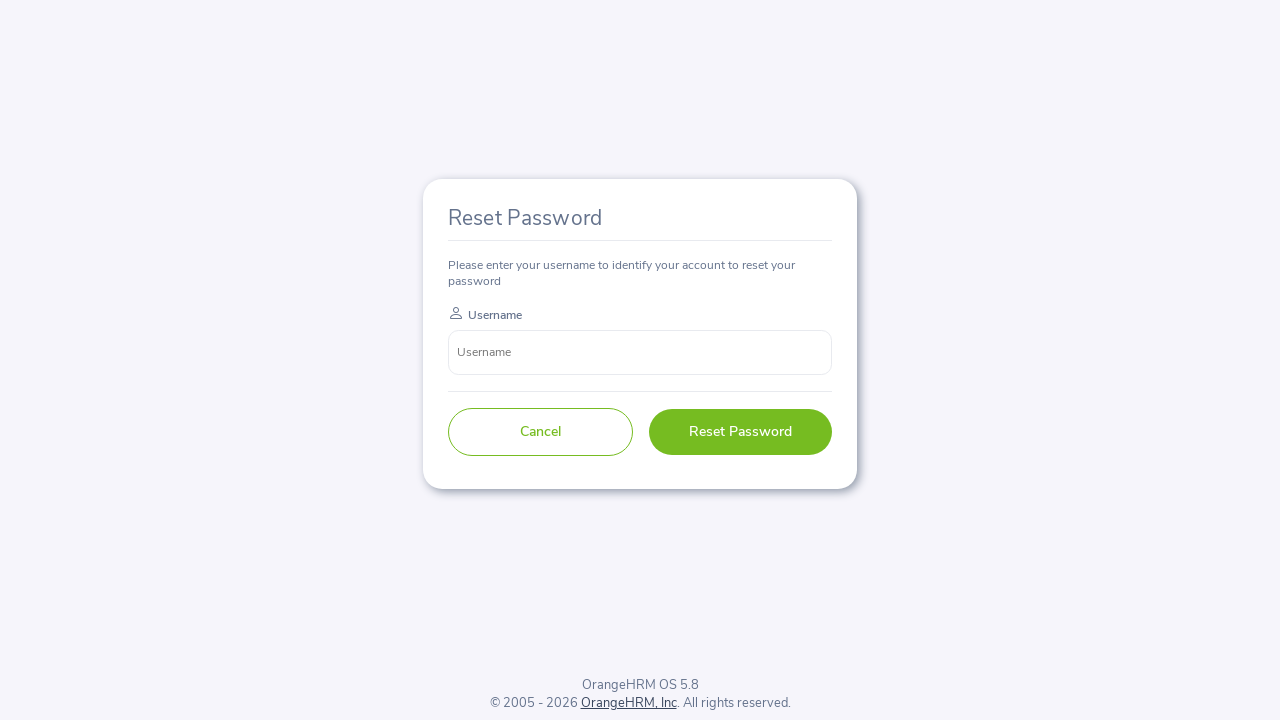

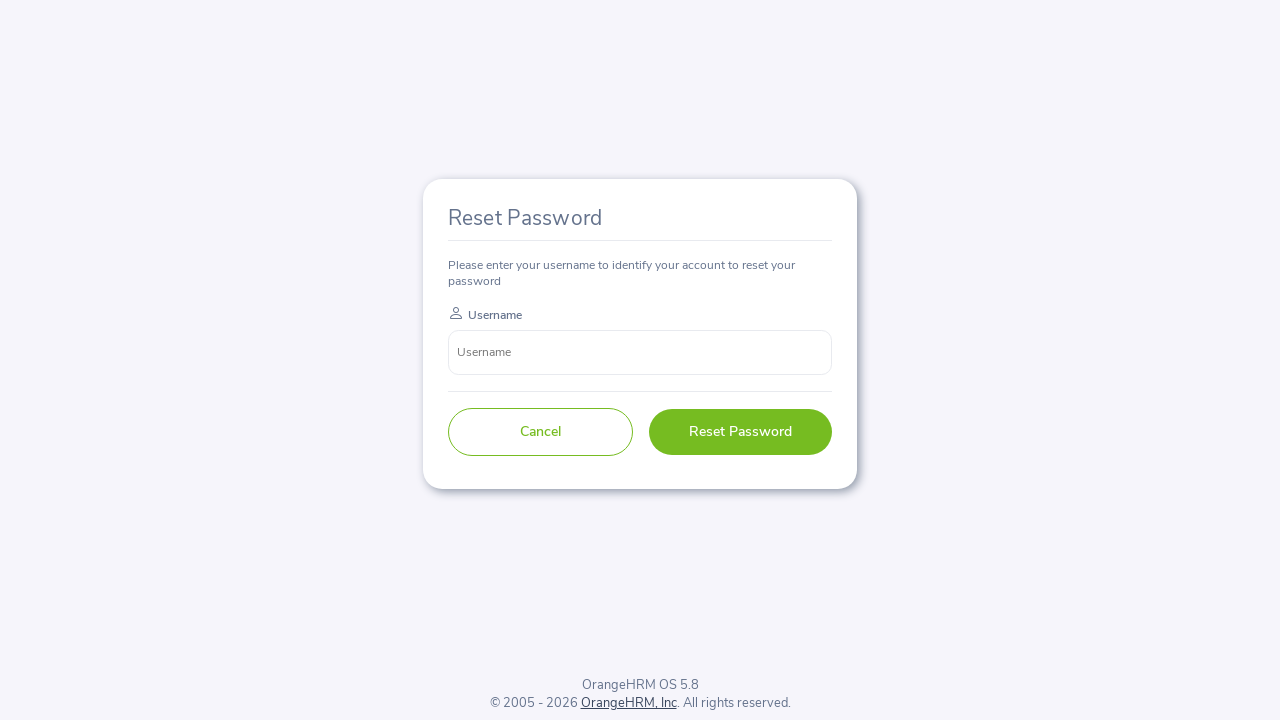